Navigates through a paginated quotes website, waiting for quote elements to load and clicking through to the next page to verify pagination functionality.

Starting URL: https://quotes.toscrape.com/

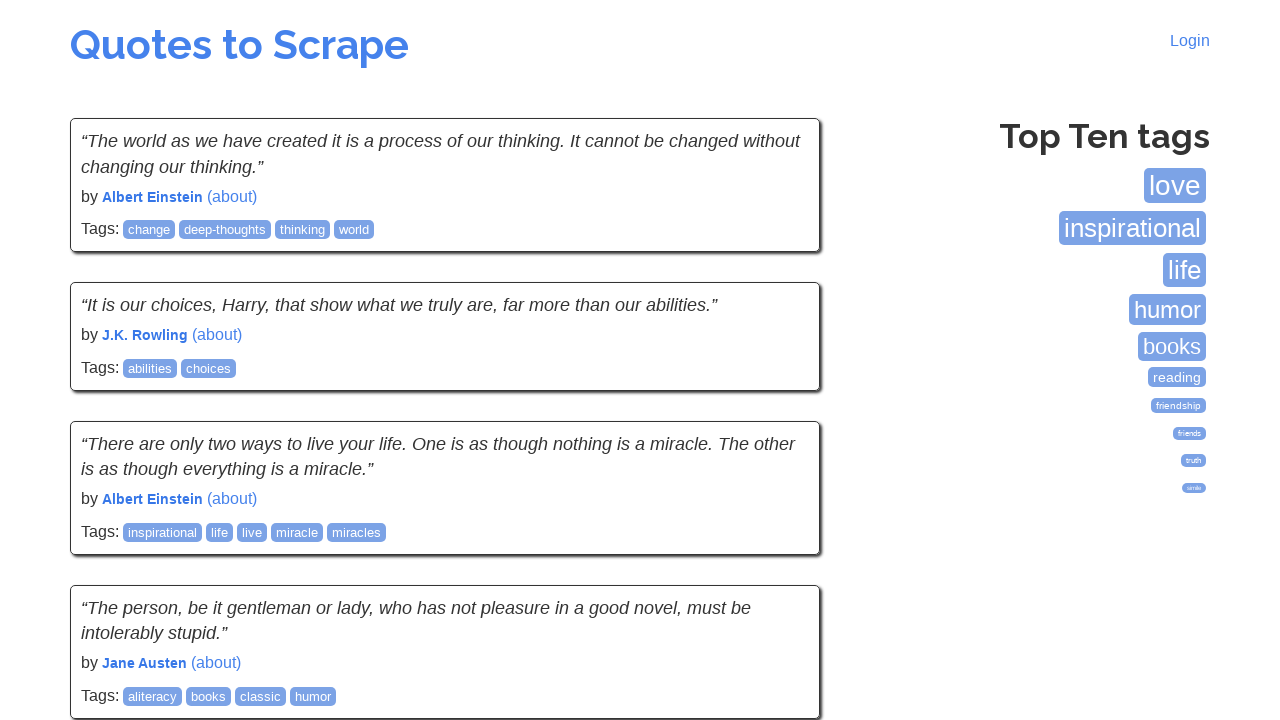

Waited for quote elements to load on first page
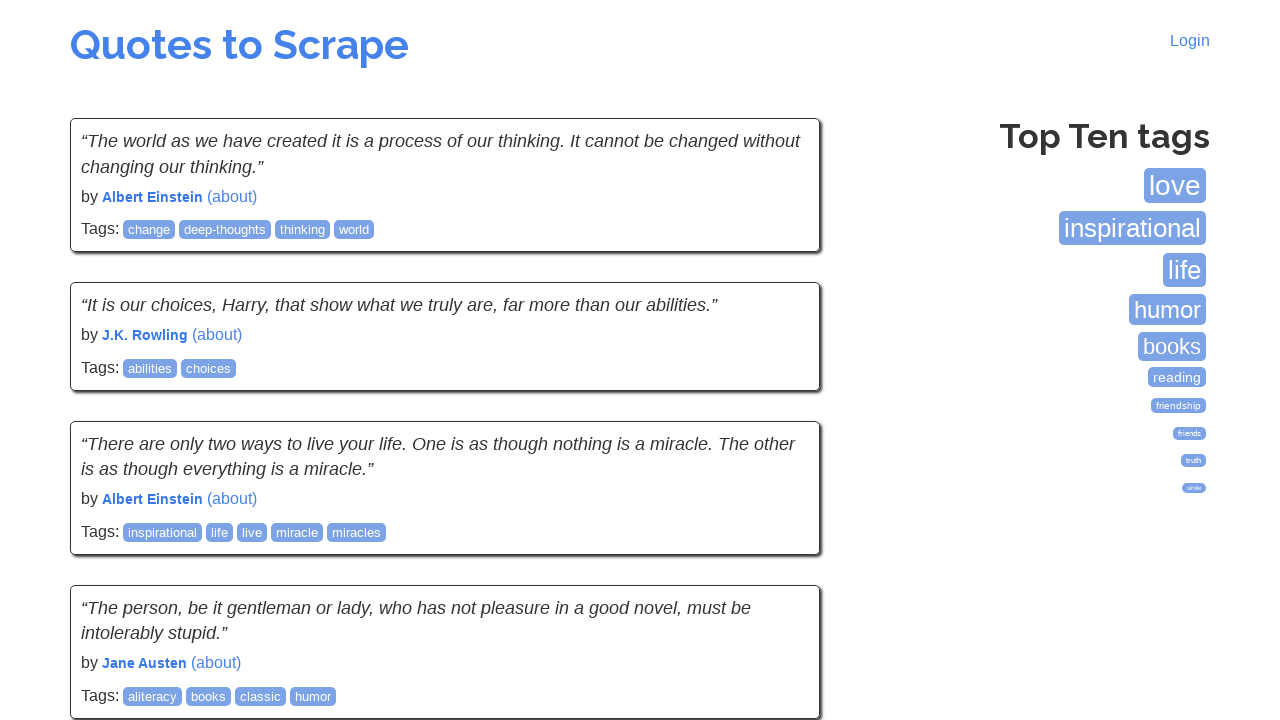

Verified quote text elements are present
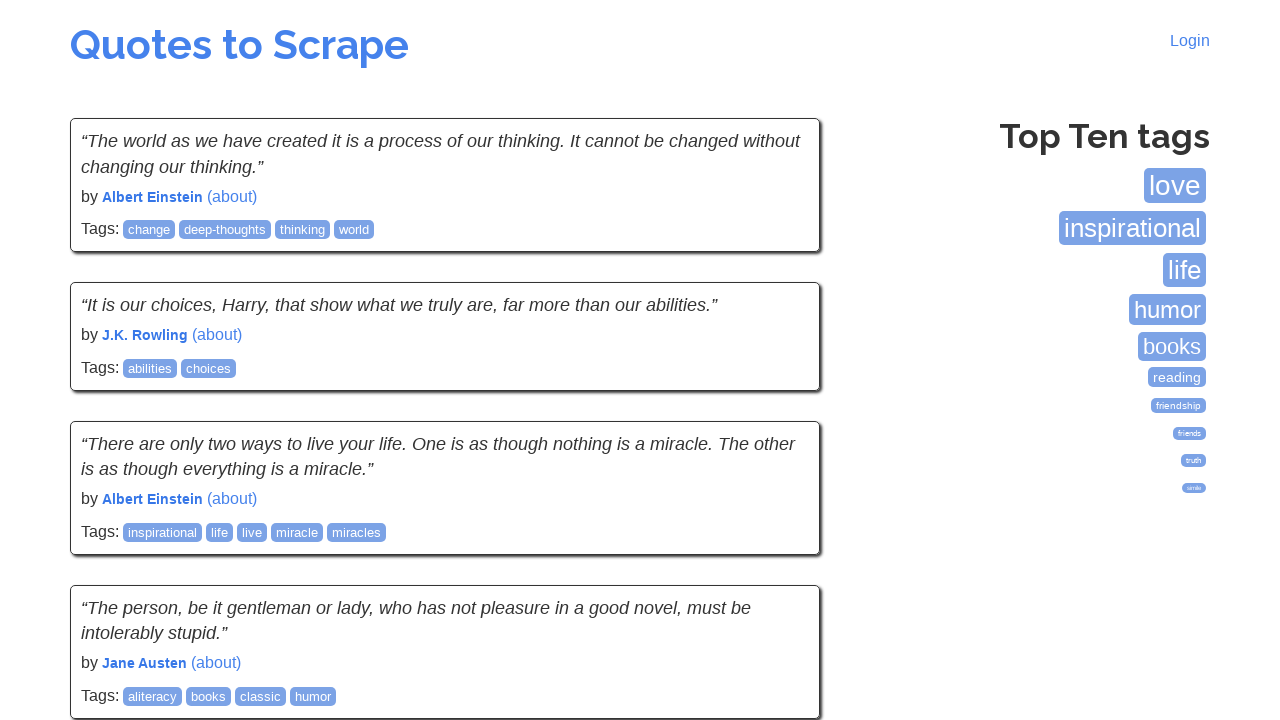

Verified quote author elements are present
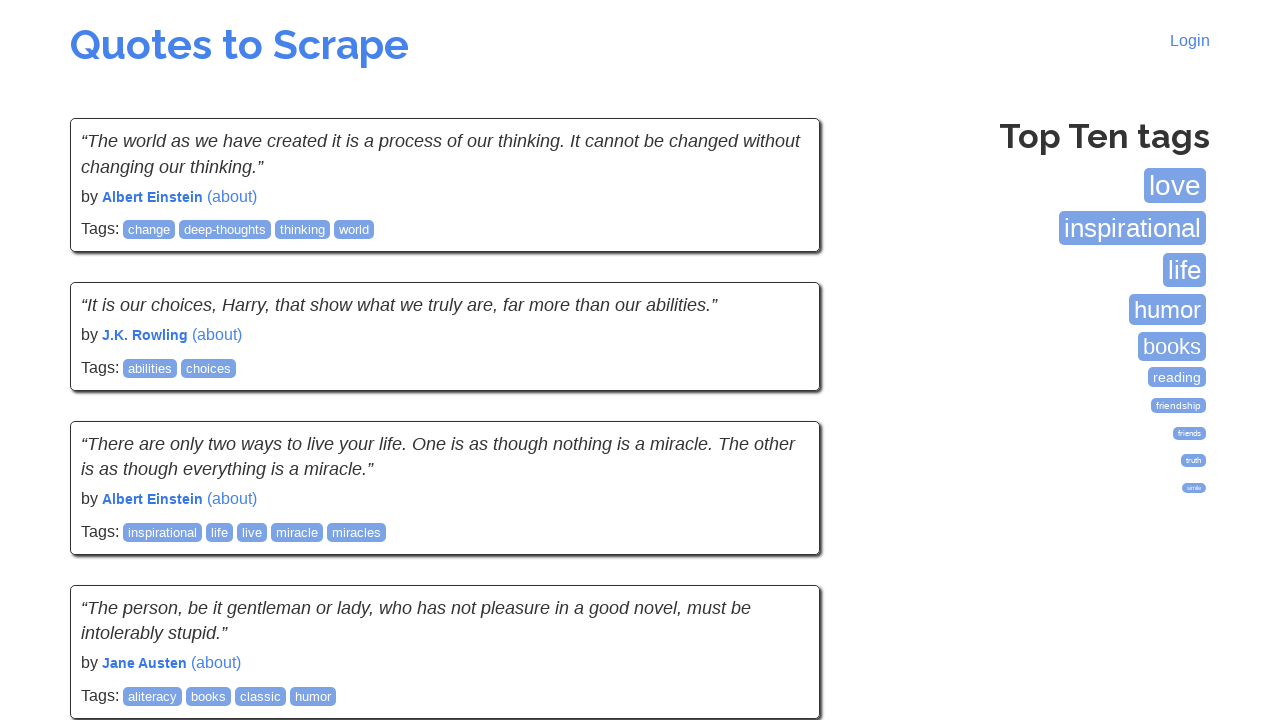

Clicked next page button to navigate to next page at (778, 542) on .next a
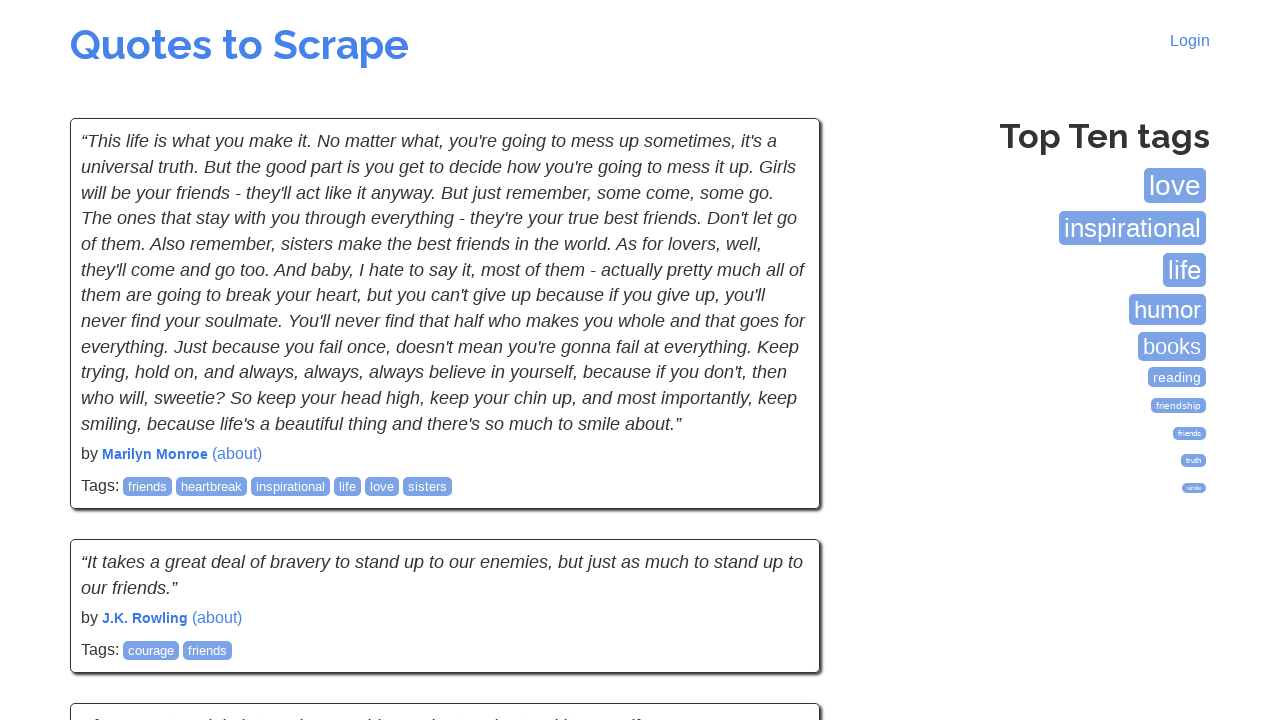

Waited for quote elements to load on second page
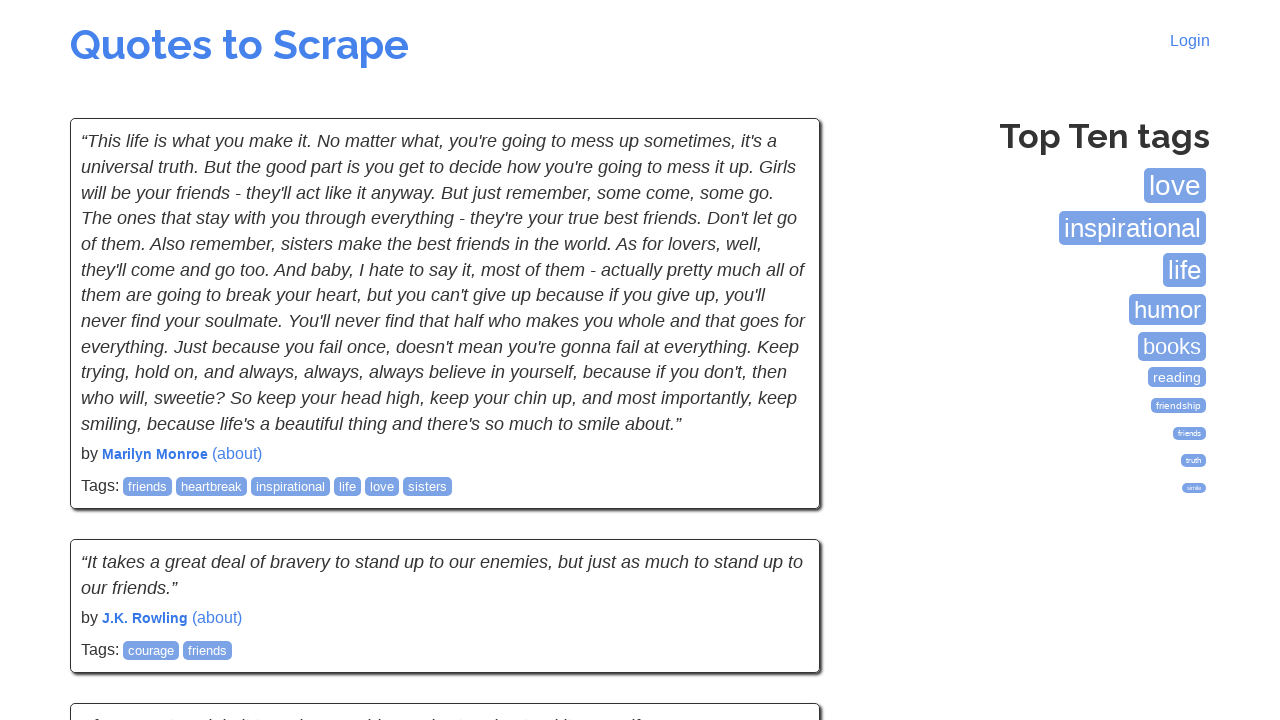

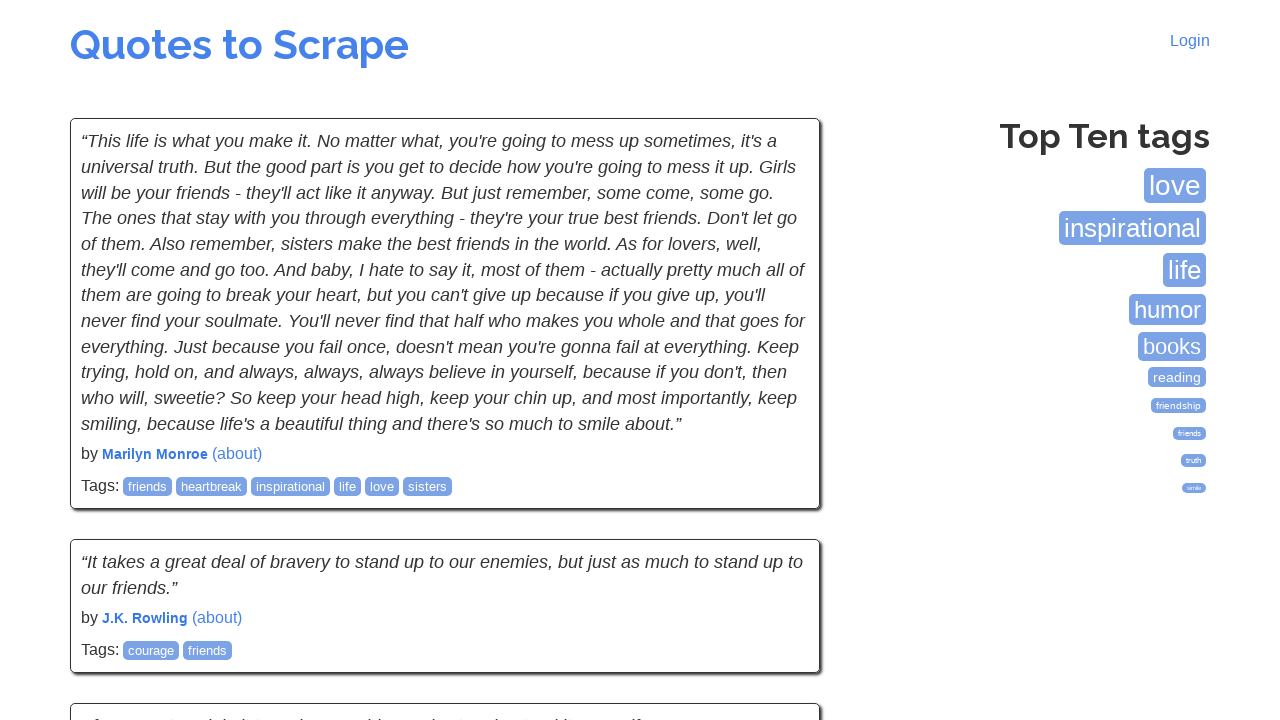